Tests keyboard shortcuts by typing an address, selecting all with Ctrl+A, copying with Ctrl+C, then pasting into another field with Ctrl+V

Starting URL: https://demoqa.com/text-box

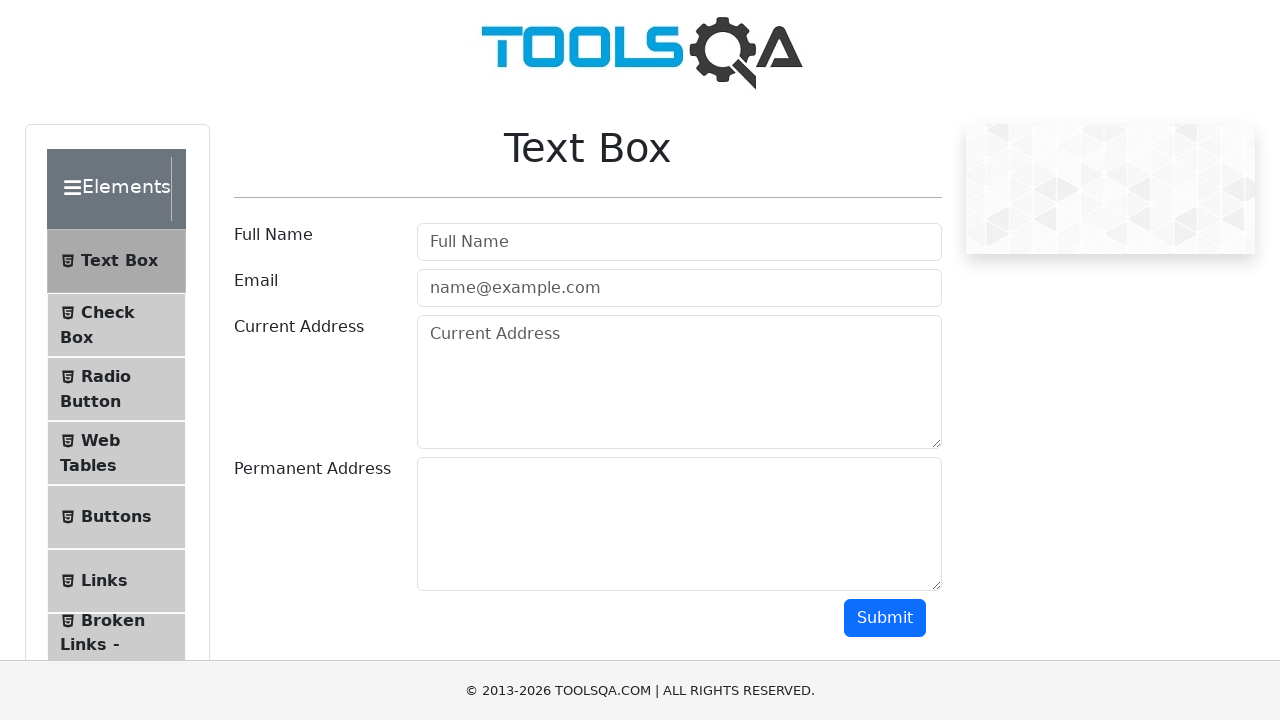

Clicked on current address input field at (679, 382) on #currentAddress
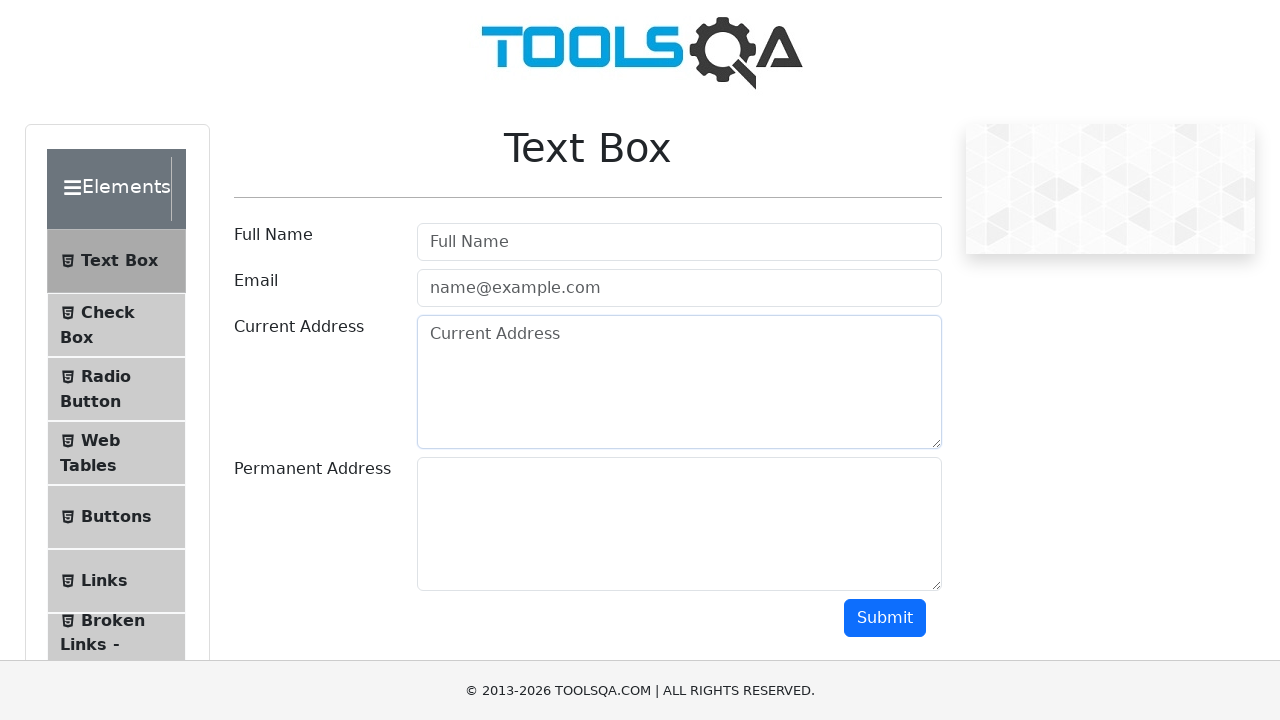

Filled current address field with '742 Evergreen Terrace, Springfield, IL 62704' on #currentAddress
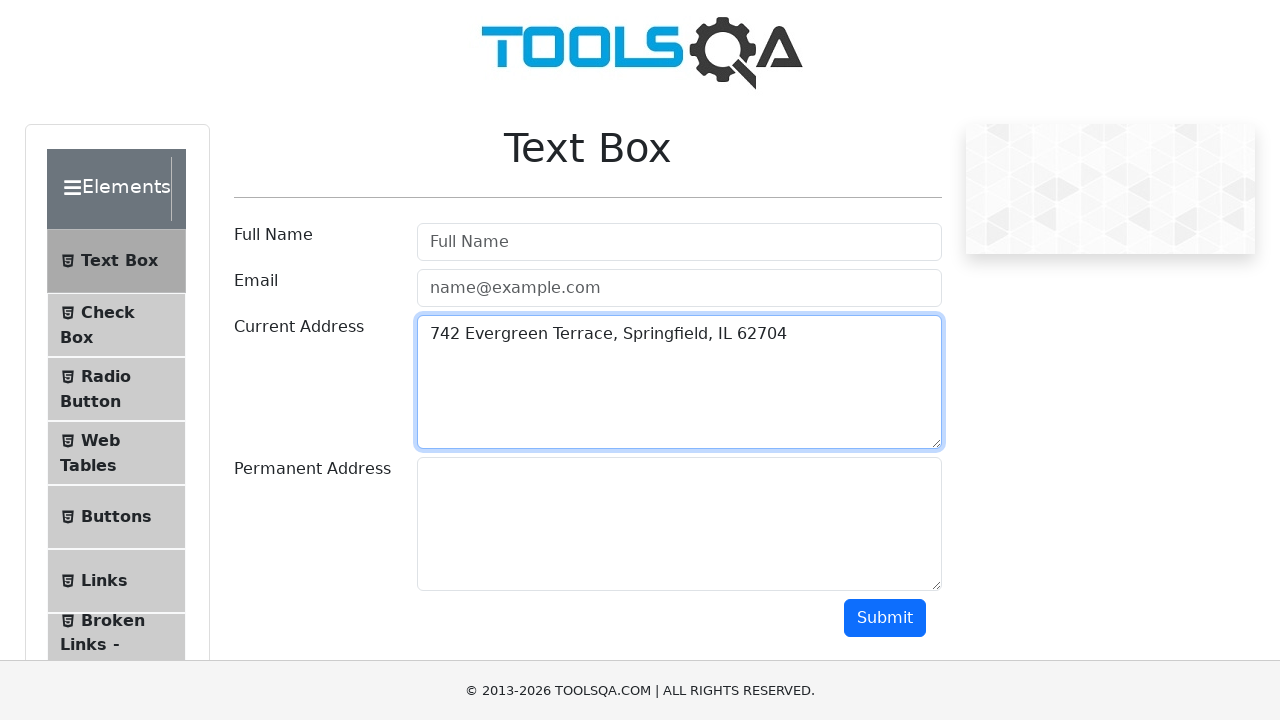

Selected all text in current address field using Ctrl+A
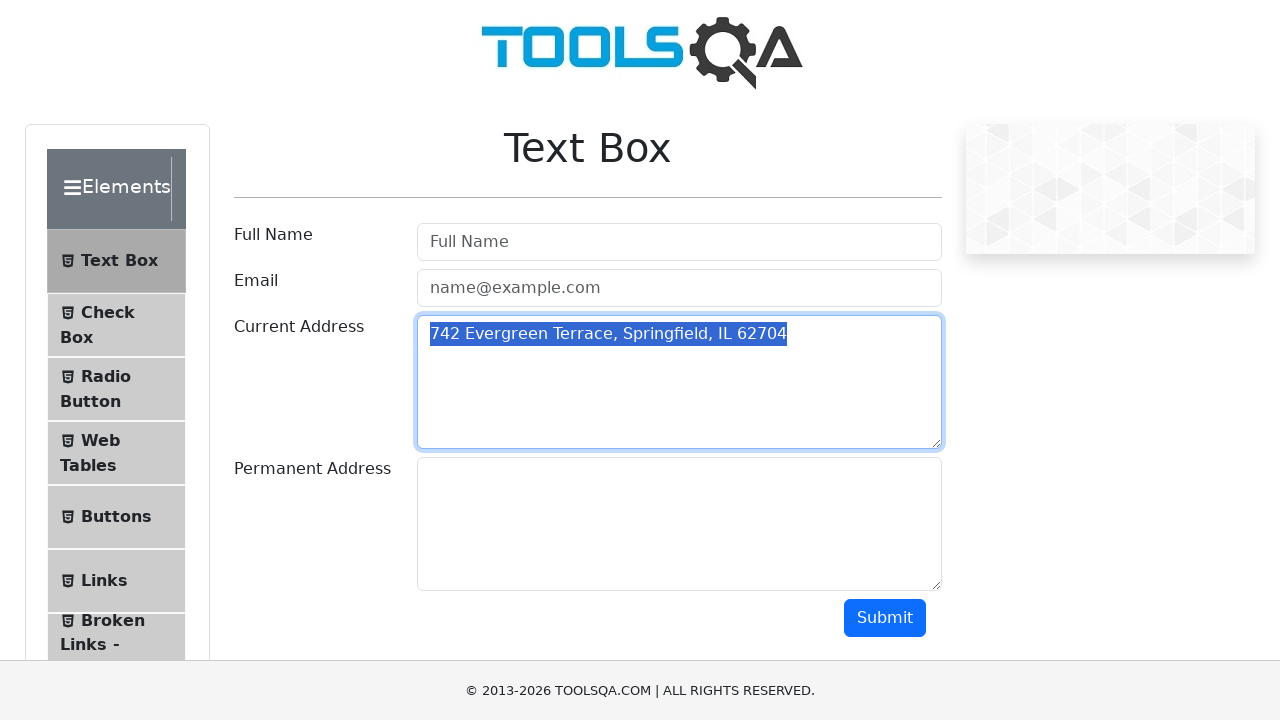

Copied selected text using Ctrl+C
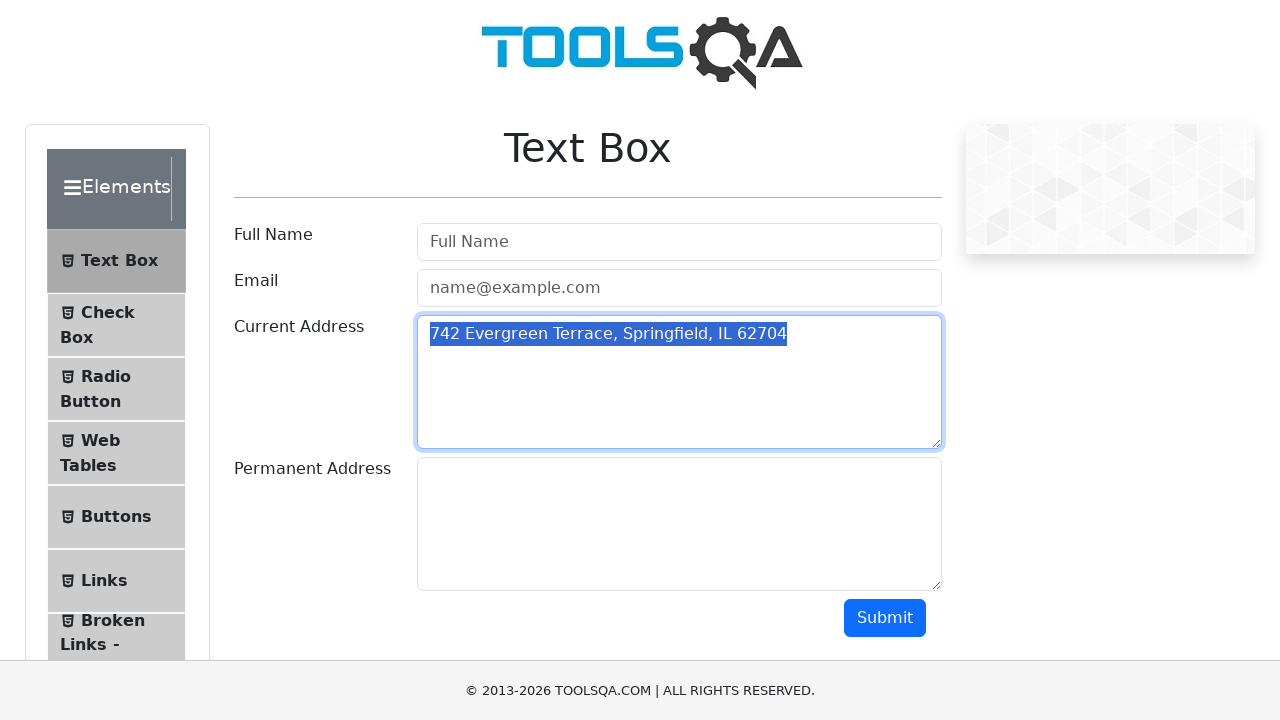

Clicked on permanent address input field at (679, 524) on #permanentAddress
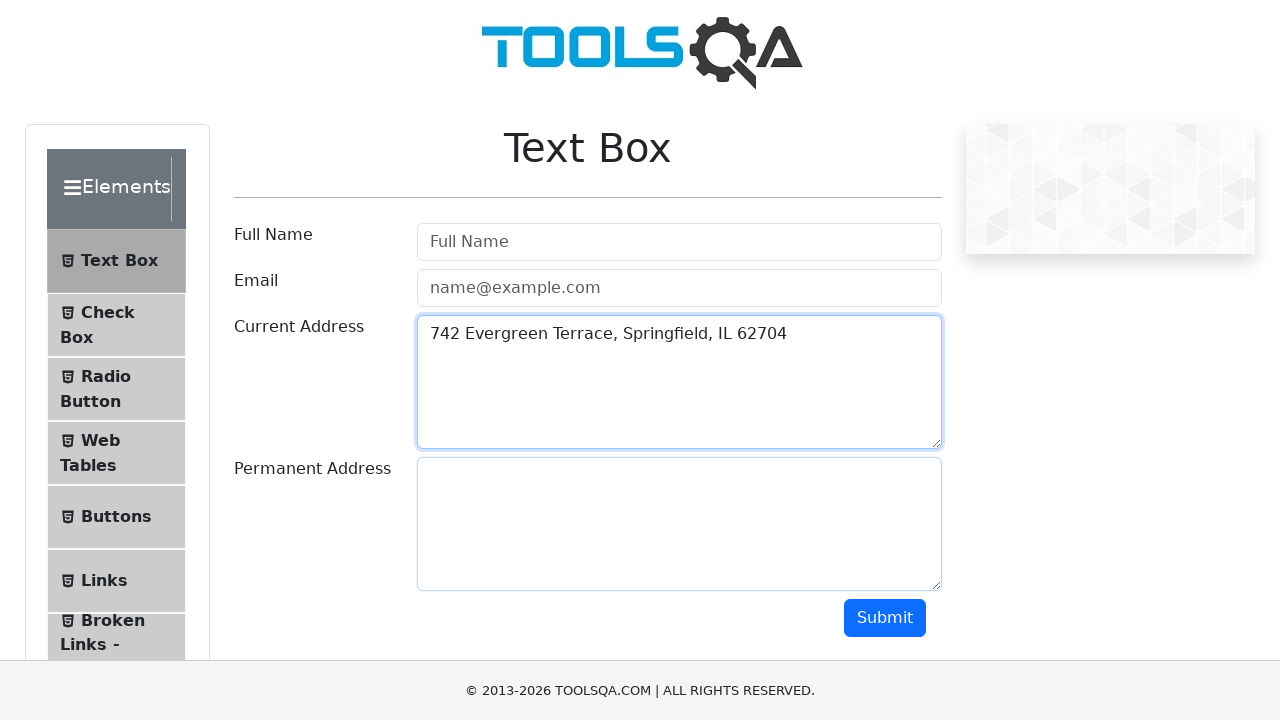

Pasted address into permanent address field using Ctrl+V
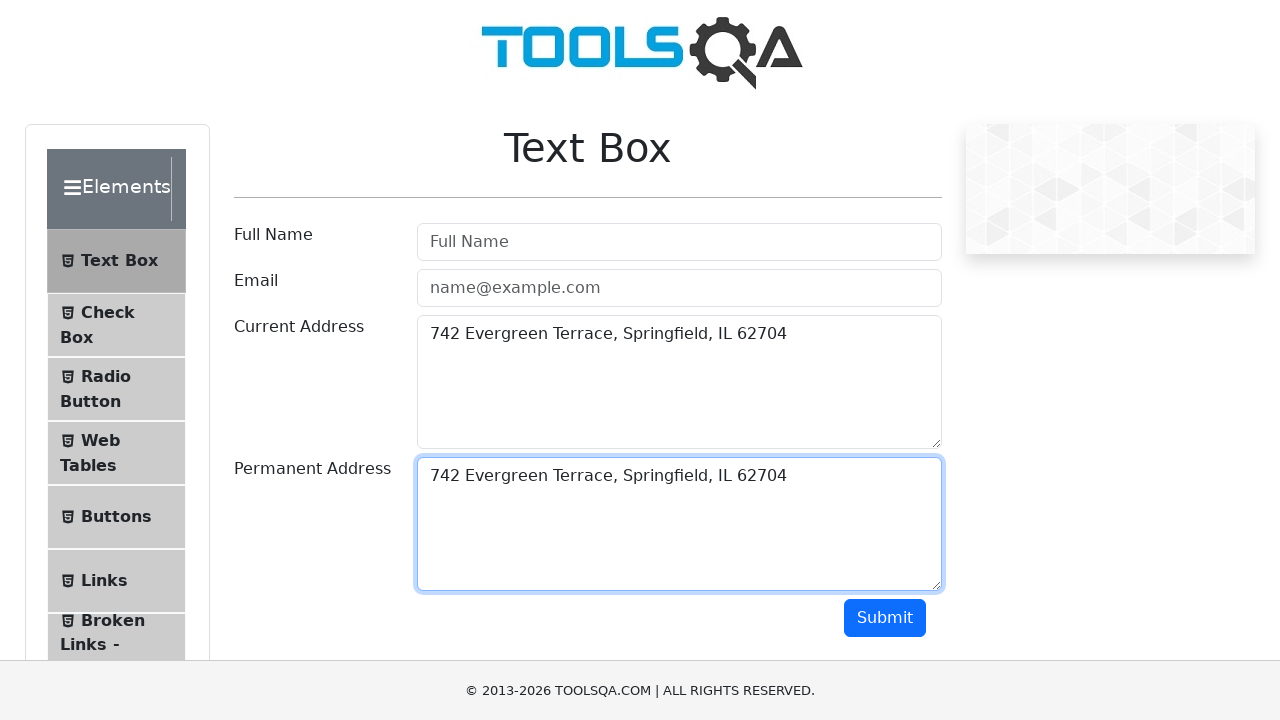

Verified that both address fields contain the same value
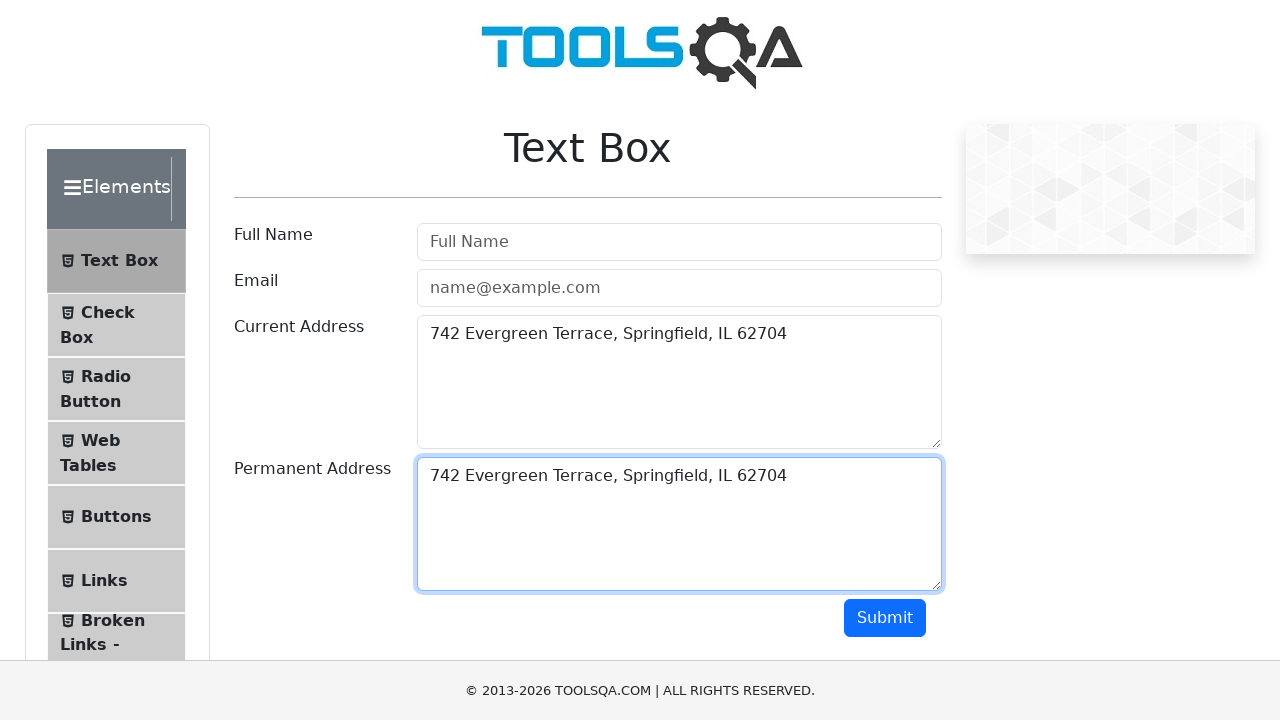

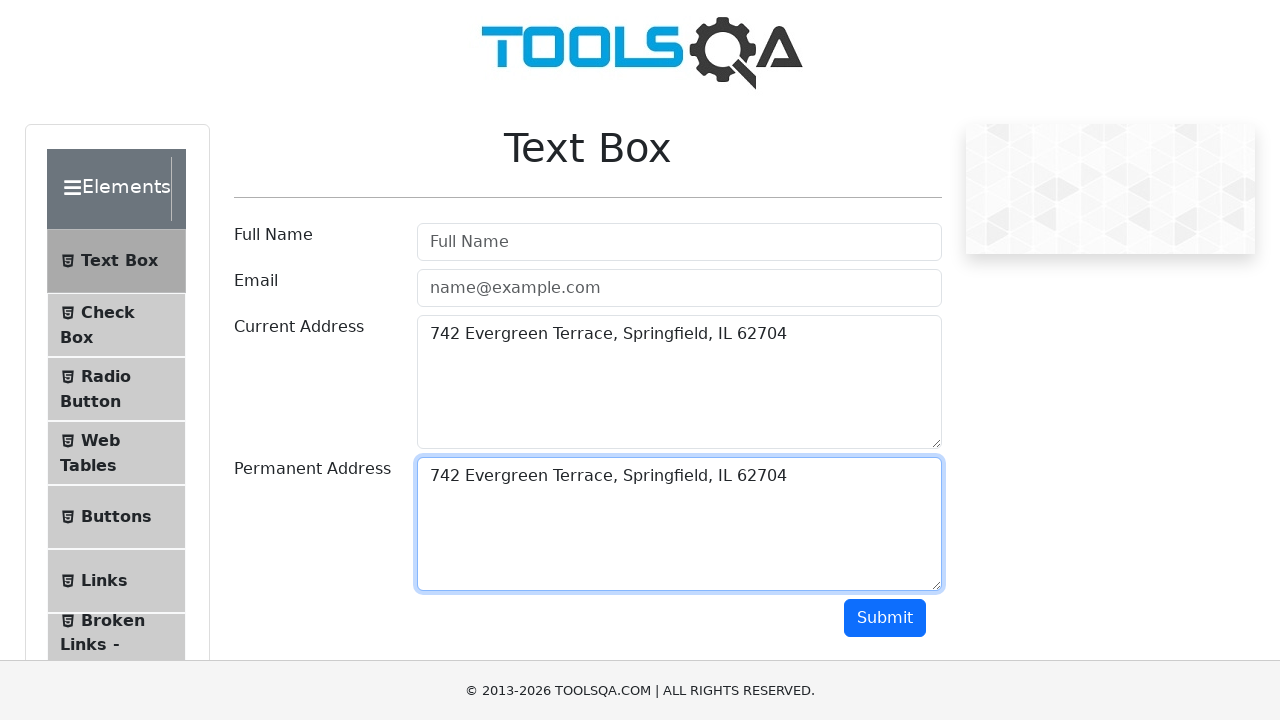